Tests a dynamic loading page by clicking a Start button, waiting for the loading bar to complete, and verifying that the "Hello World" finish text appears.

Starting URL: http://the-internet.herokuapp.com/dynamic_loading/2

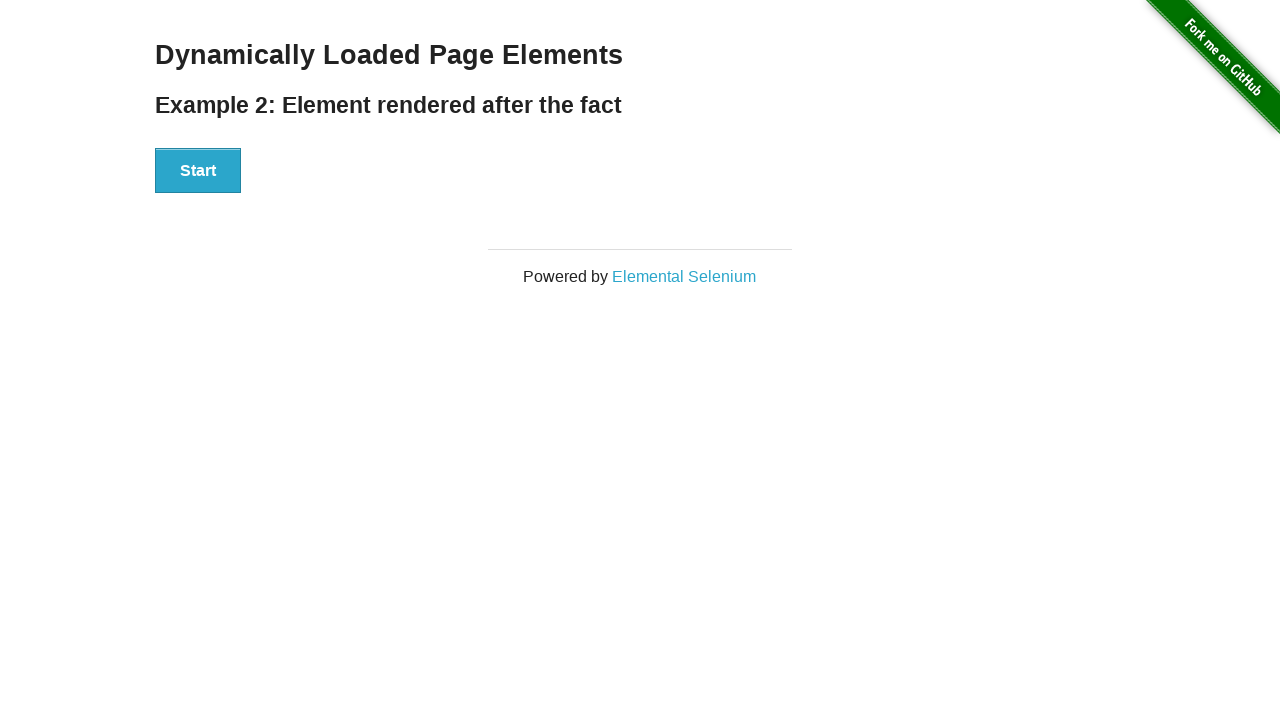

Clicked the Start button to initiate dynamic loading at (198, 171) on #start button
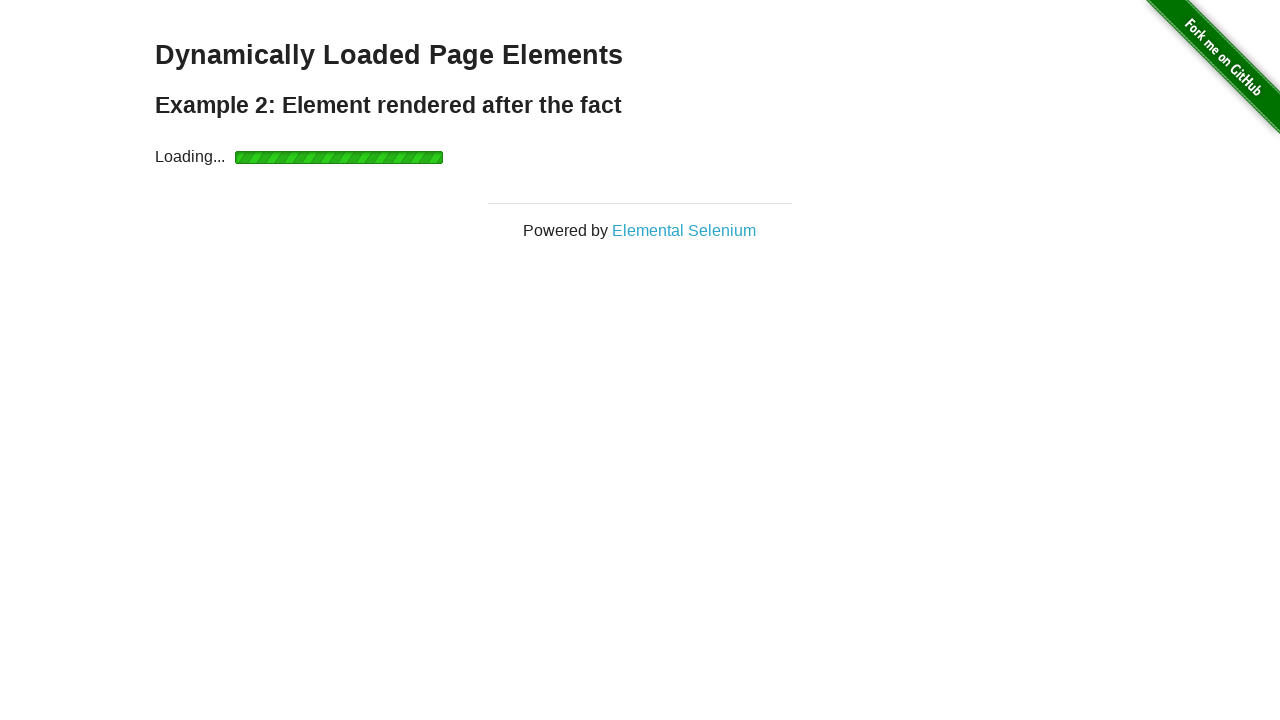

Waited for loading bar to complete and finish element to become visible
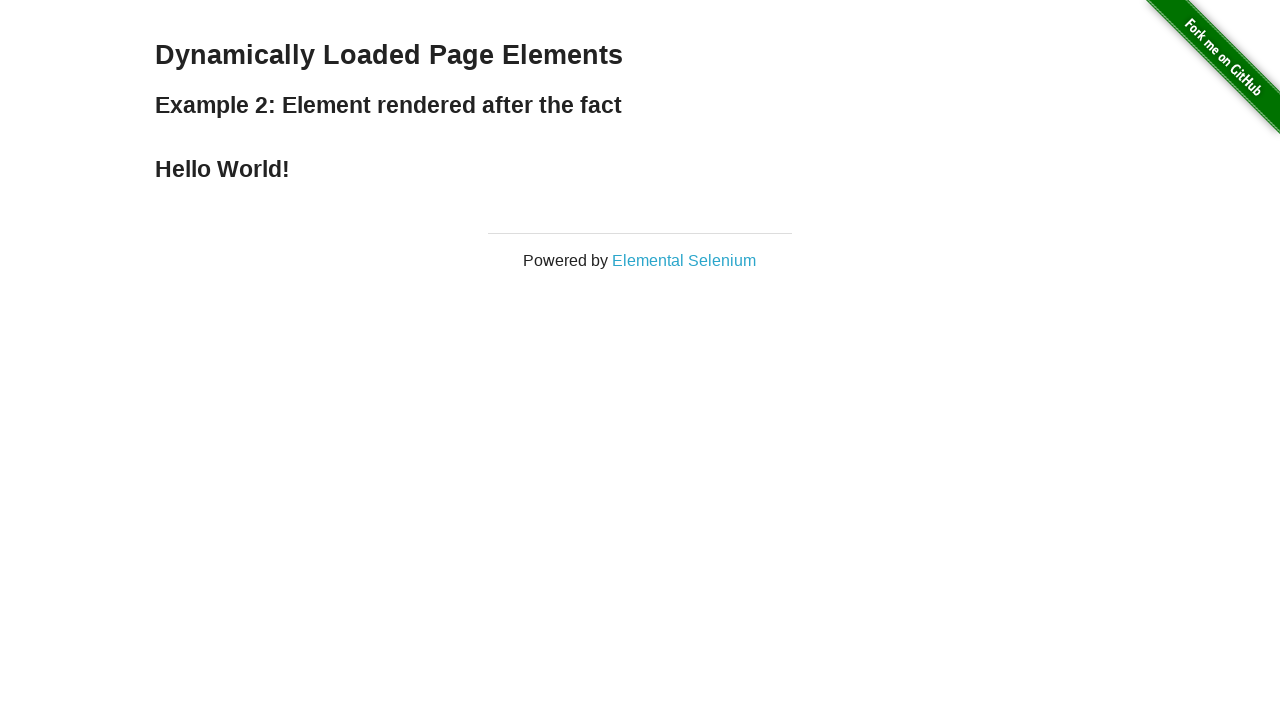

Verified that the 'Hello World' finish text is displayed
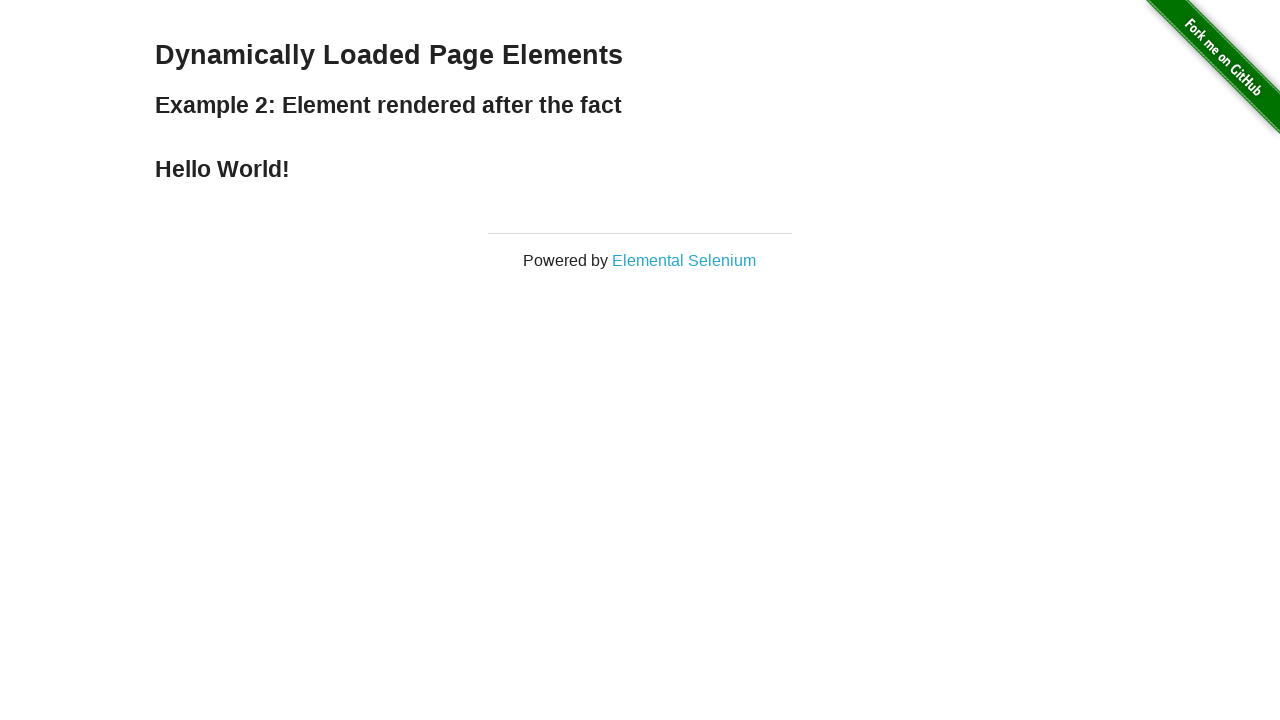

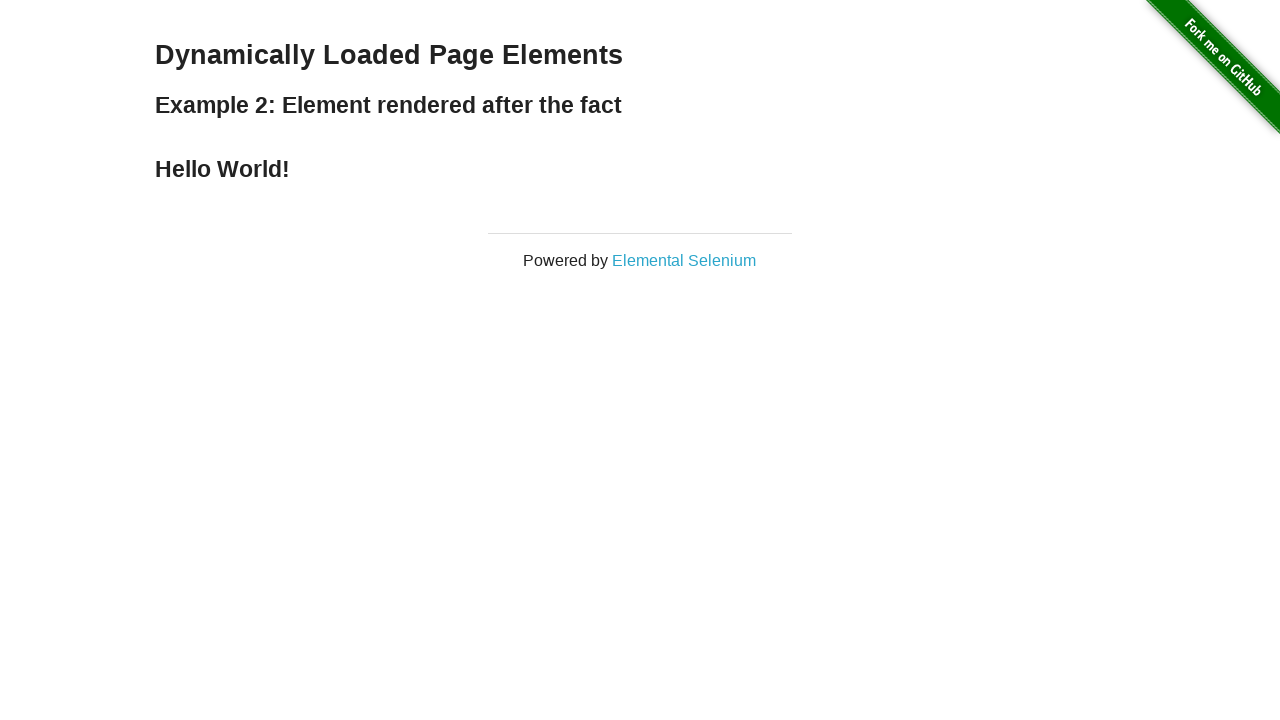